Sets custom window position and size, demonstrating window manipulation

Starting URL: https://devqa.io/

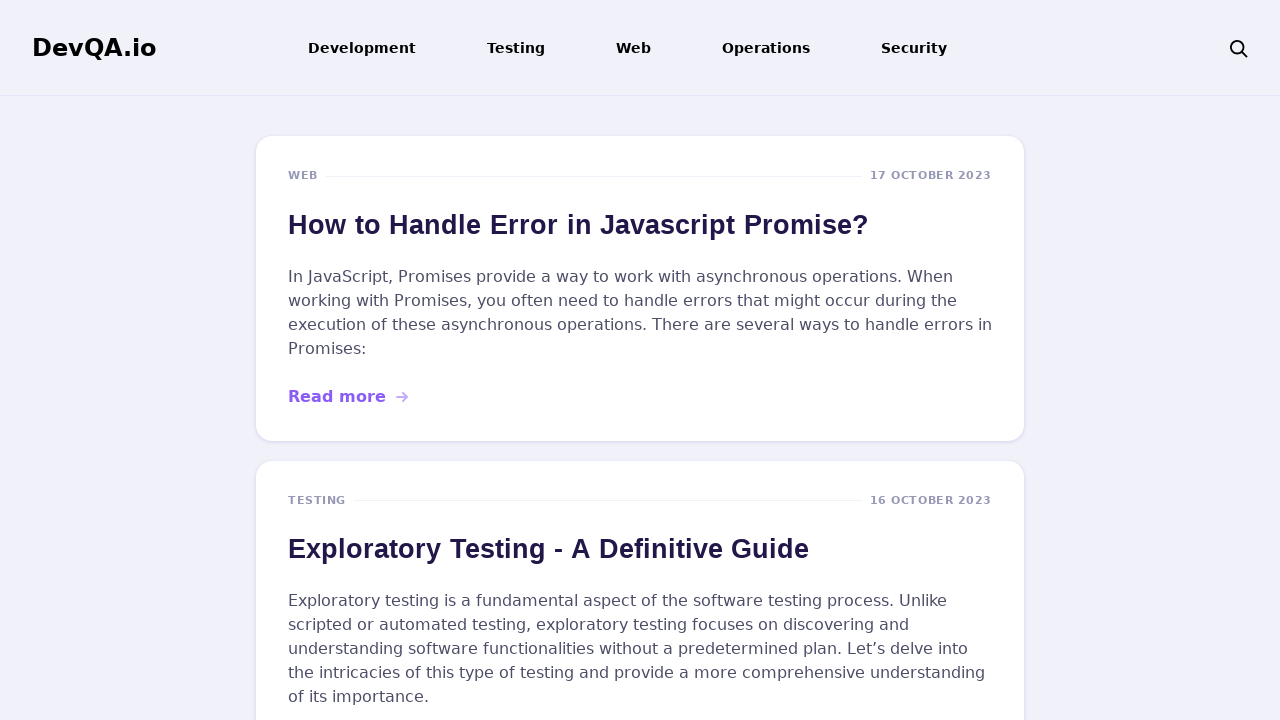

Set viewport size to 1520x680 pixels
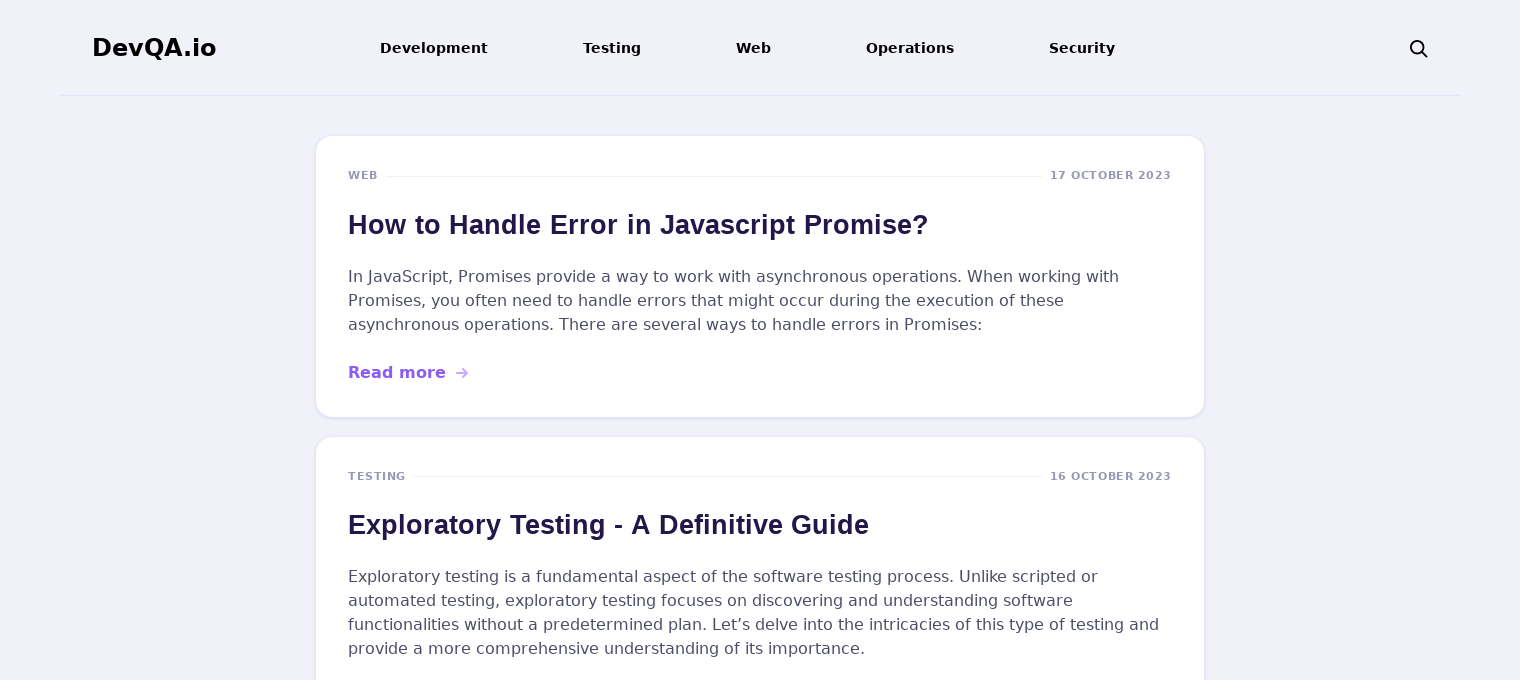

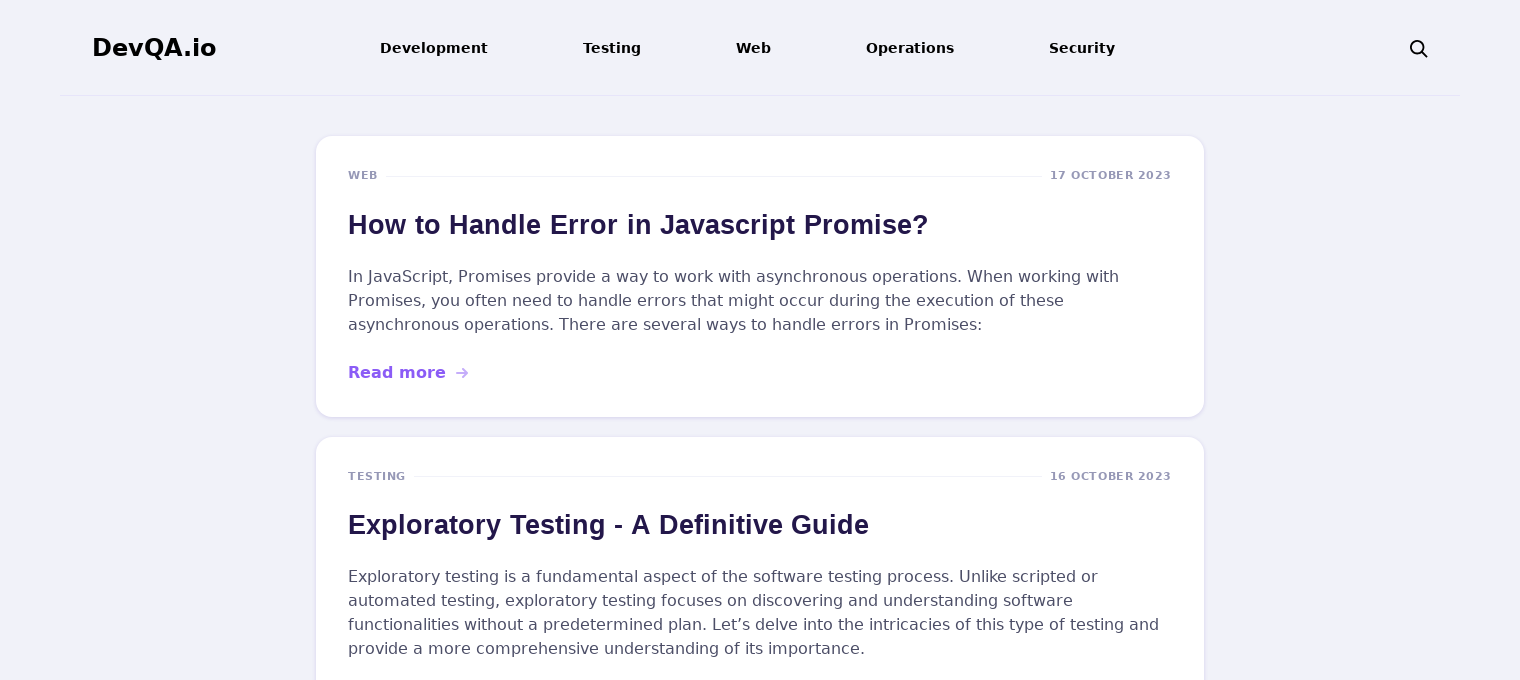